Tests selecting all three checkboxes using the setChecked method and verifies the selected values display correctly.

Starting URL: https://test-with-me-app.vercel.app/learning/web-elements/elements/checkbox

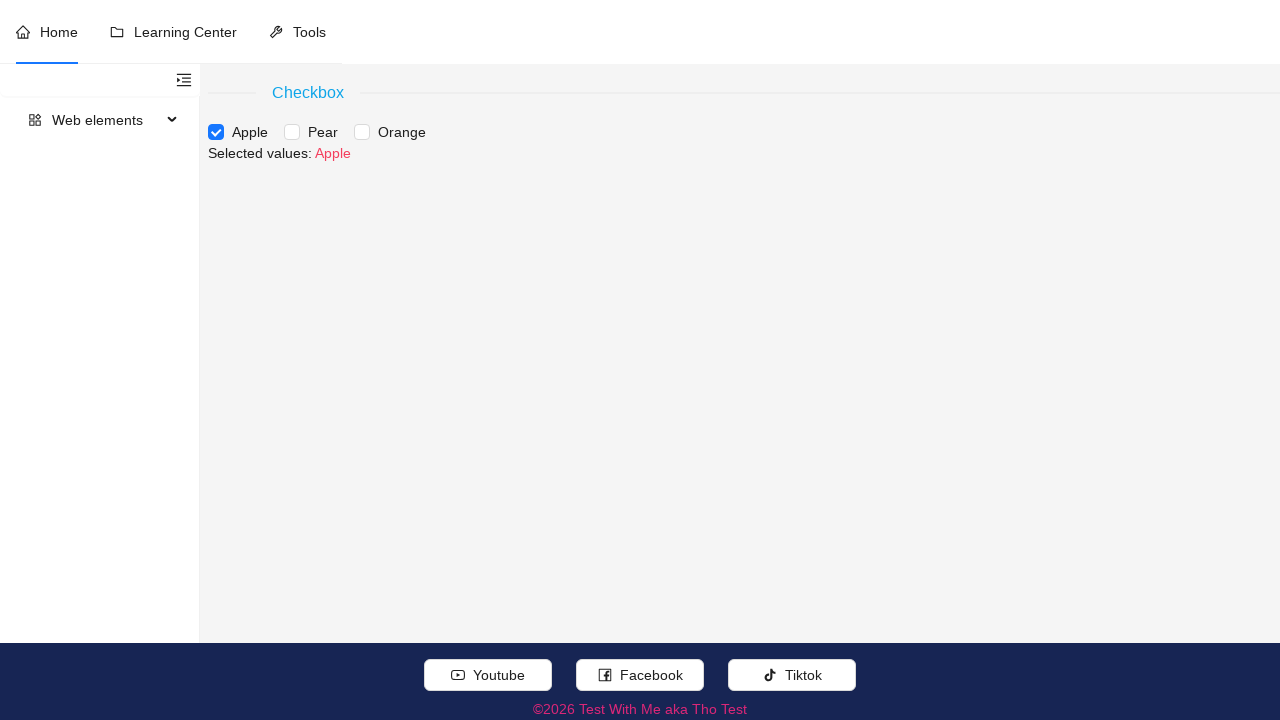

Navigated to checkbox test page
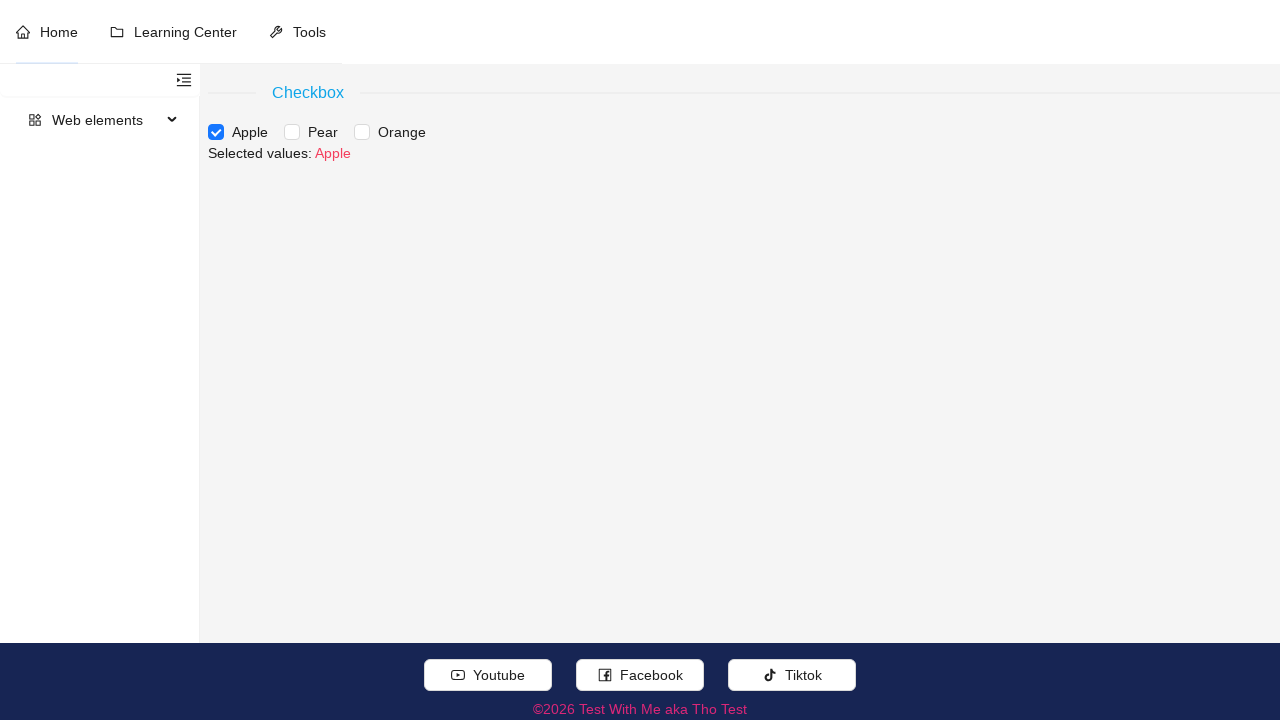

Selected Apple checkbox using set_checked
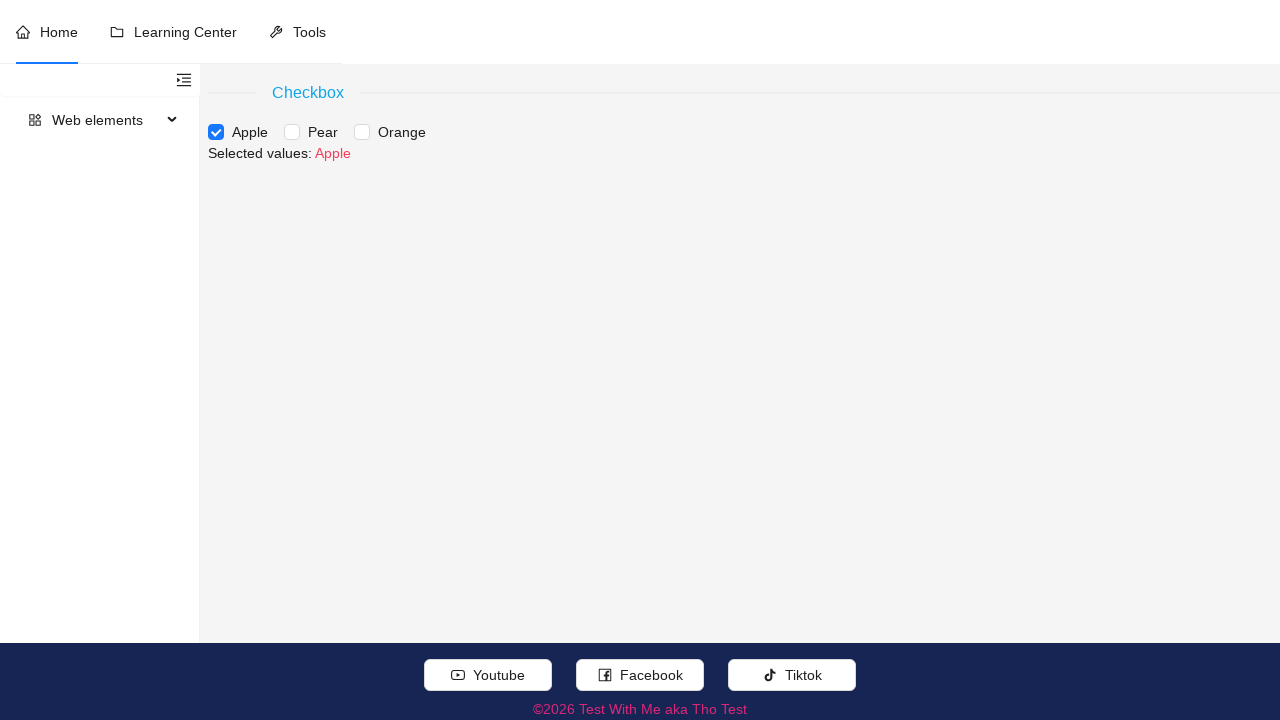

Selected Pear checkbox using set_checked
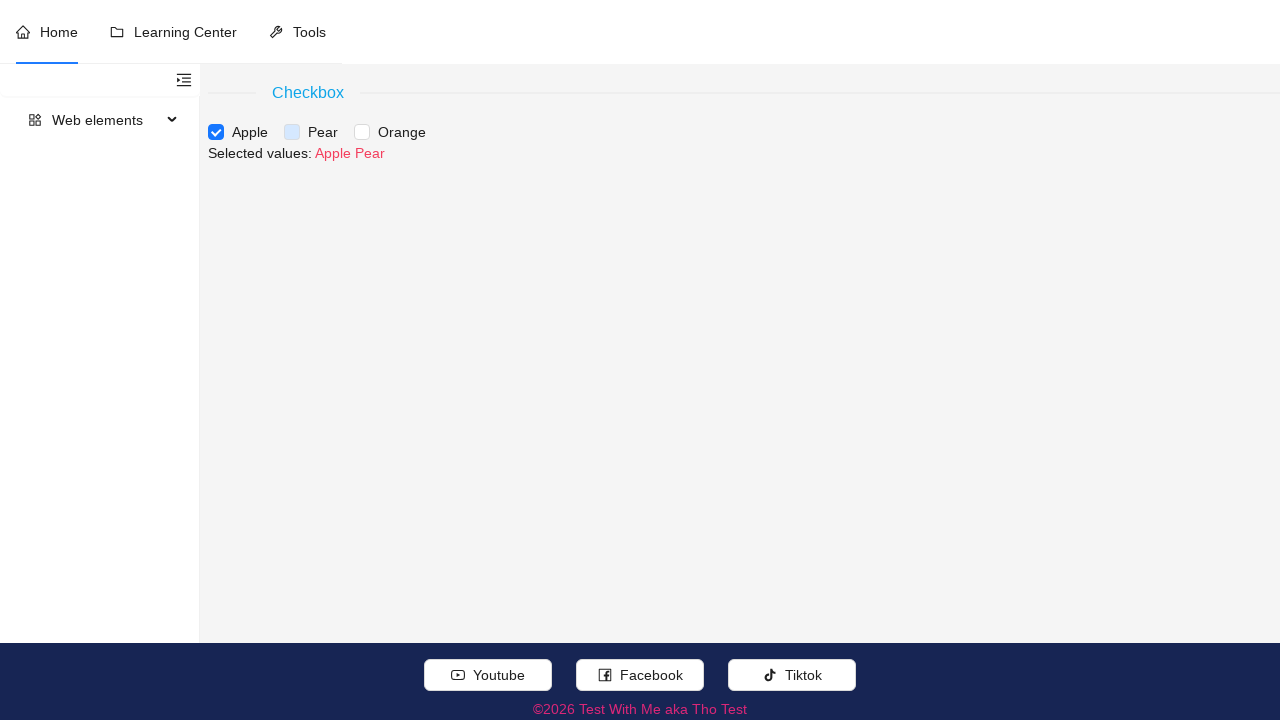

Selected Orange checkbox using set_checked
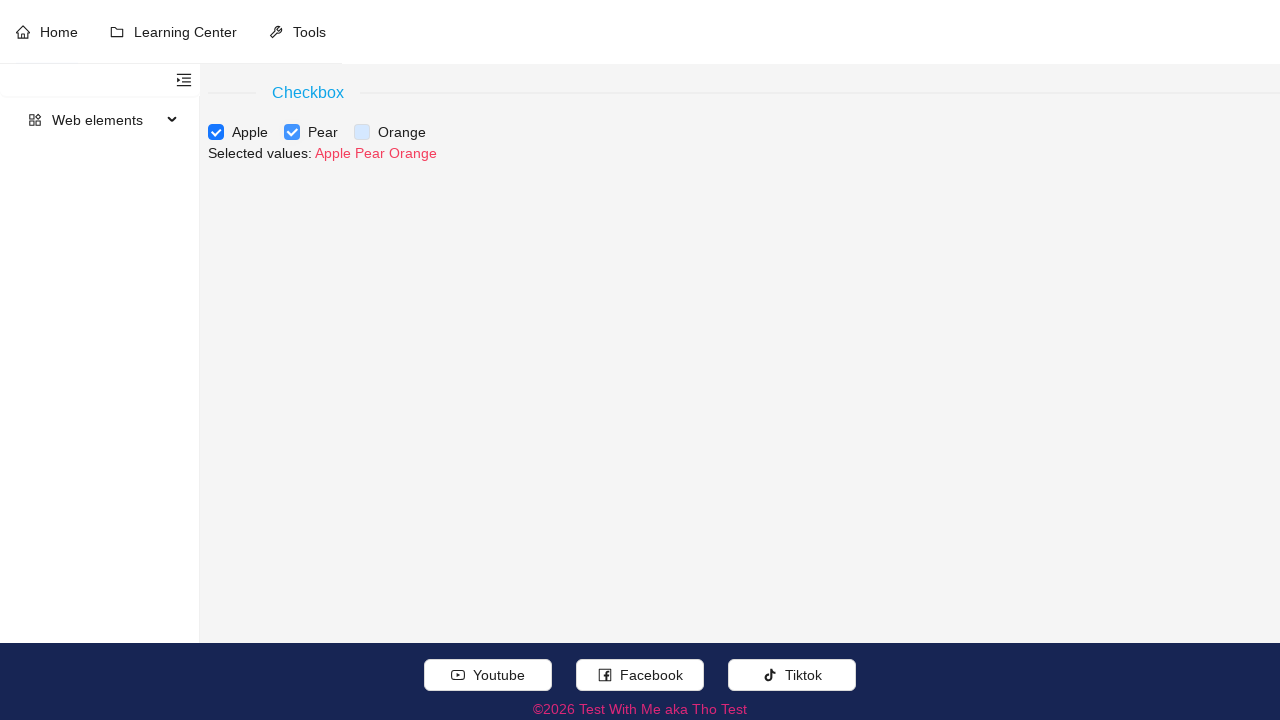

Verified that 'Selected values:' text element is displayed
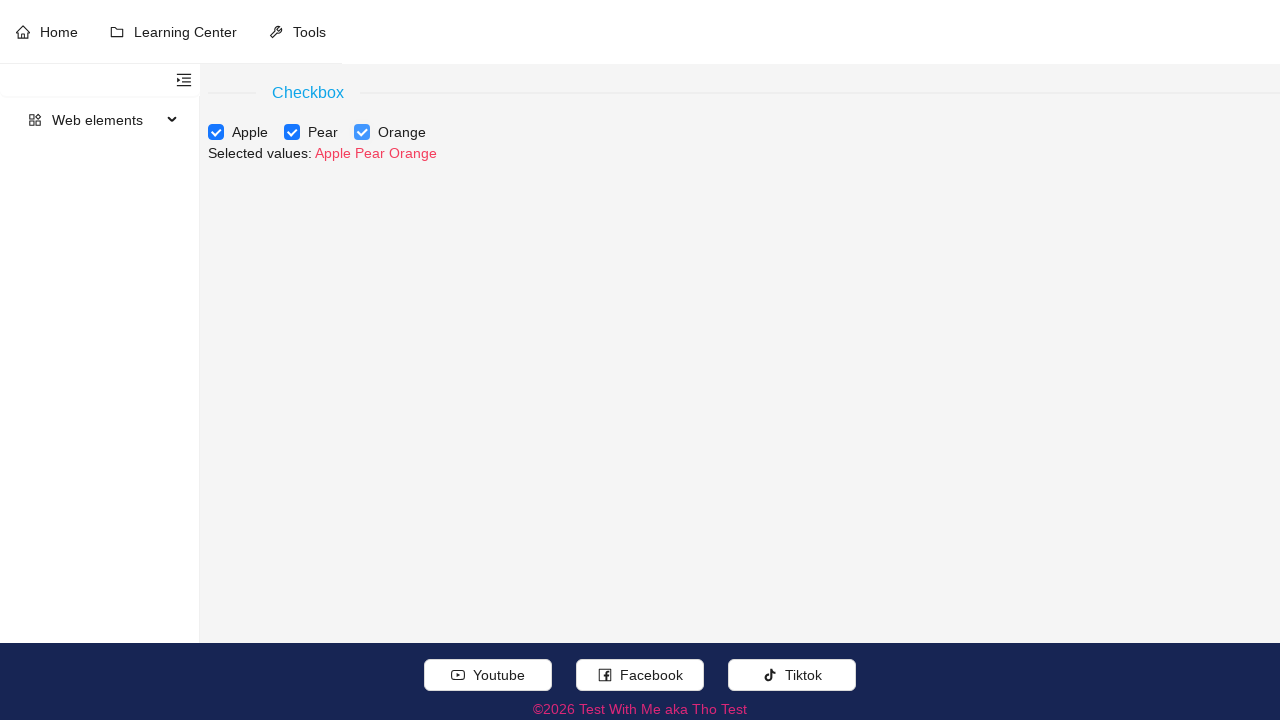

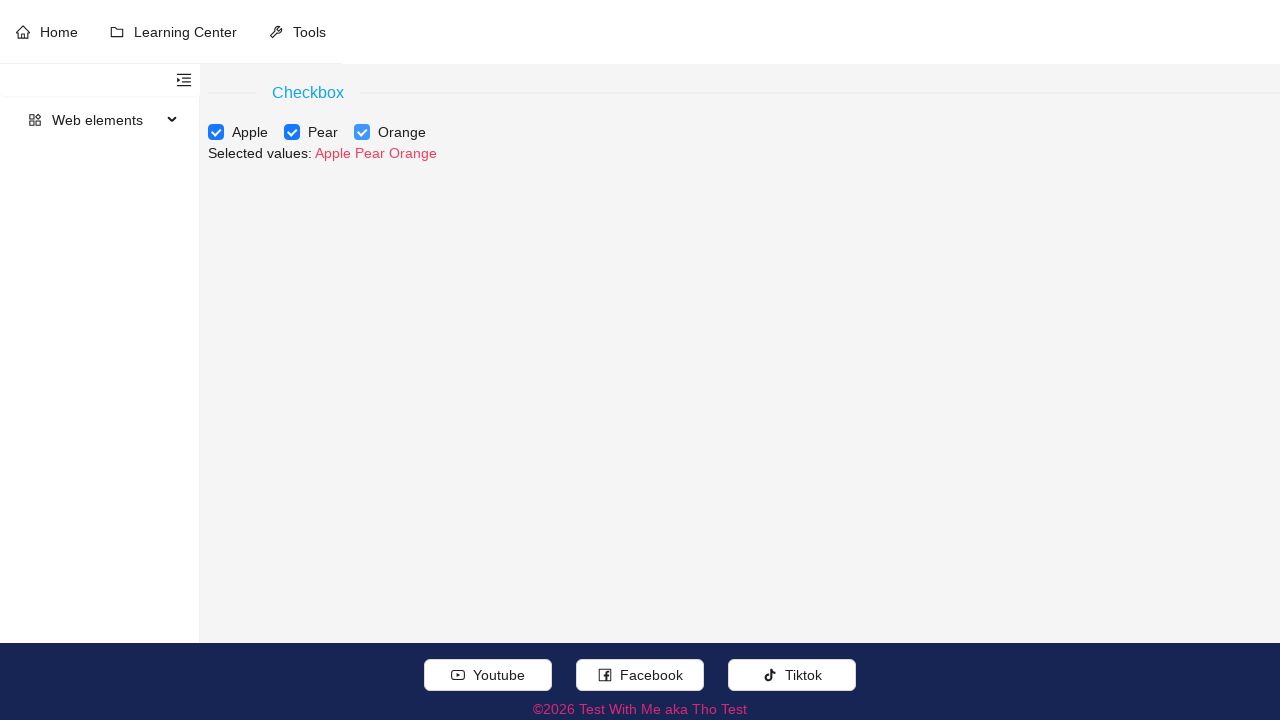